Tests a dynamic element that appears after clicking a button, scrolling down the page and waiting for text to display

Starting URL: https://www.automationtestinginsider.com/2019/08/textarea-textarea-element-defines-multi.html

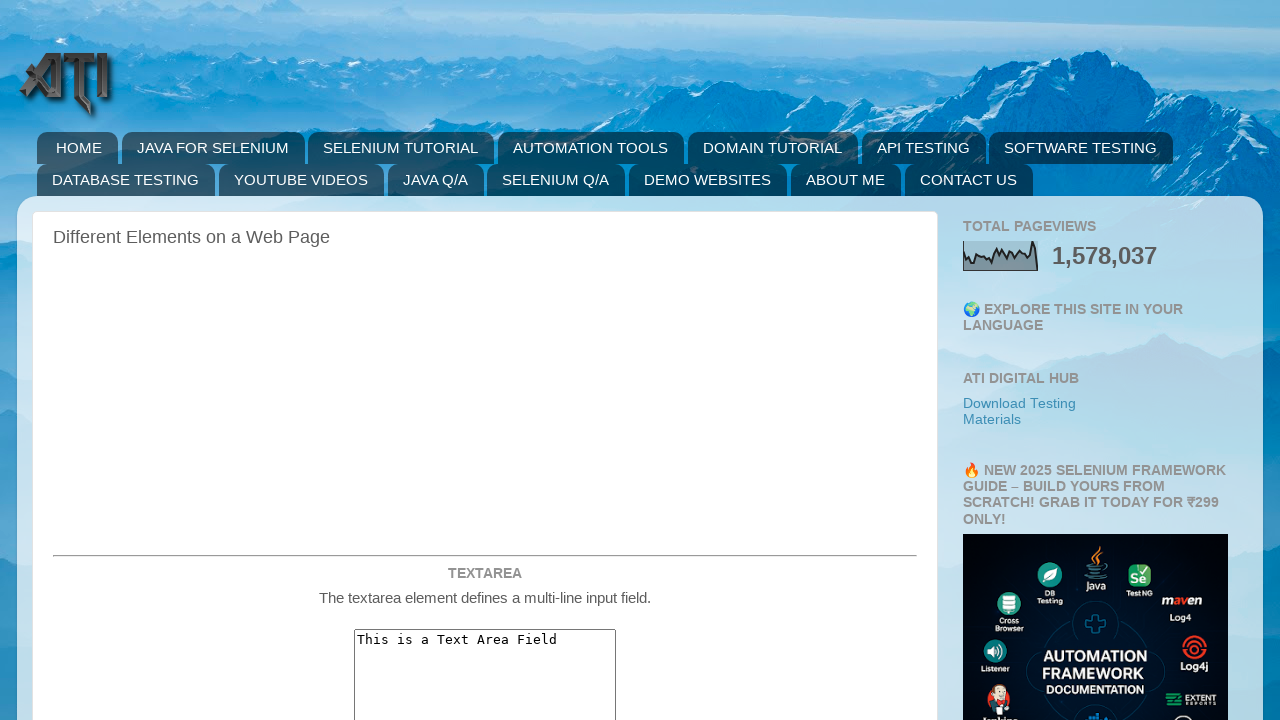

Scrolled down the page by 3900 pixels to make button visible
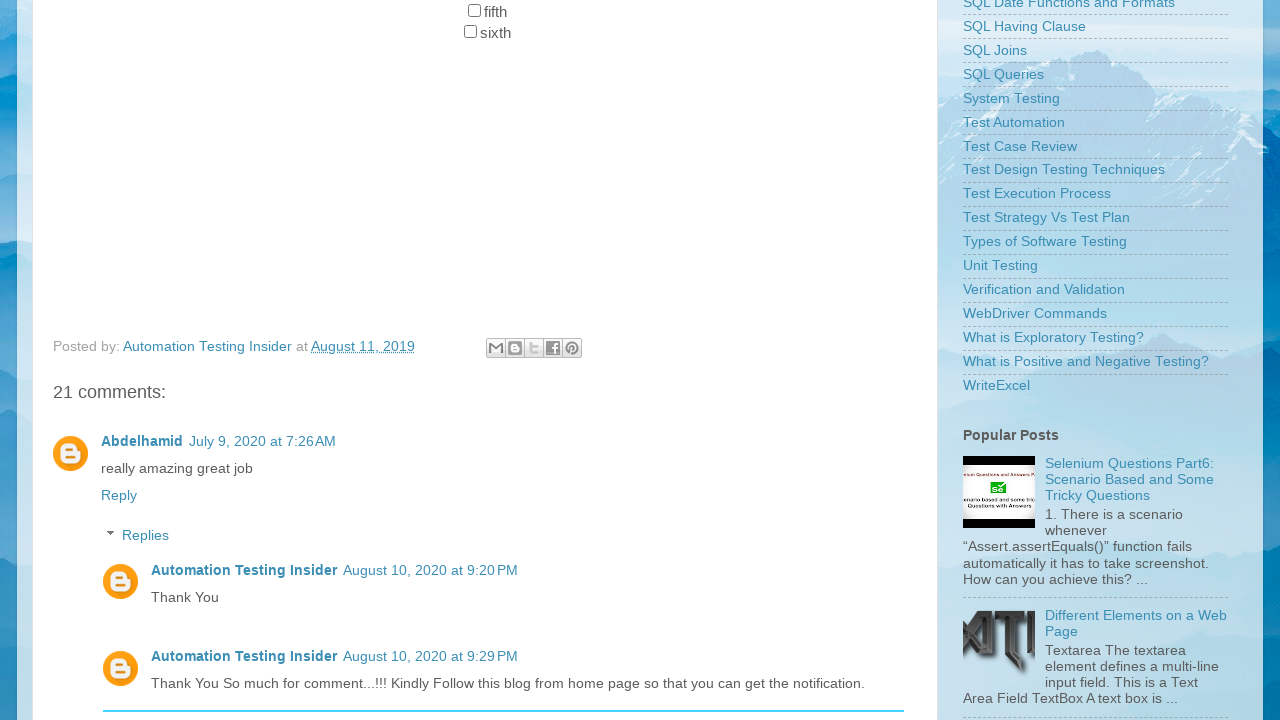

Clicked the test button to trigger dynamic content at (485, 360) on #testWait123
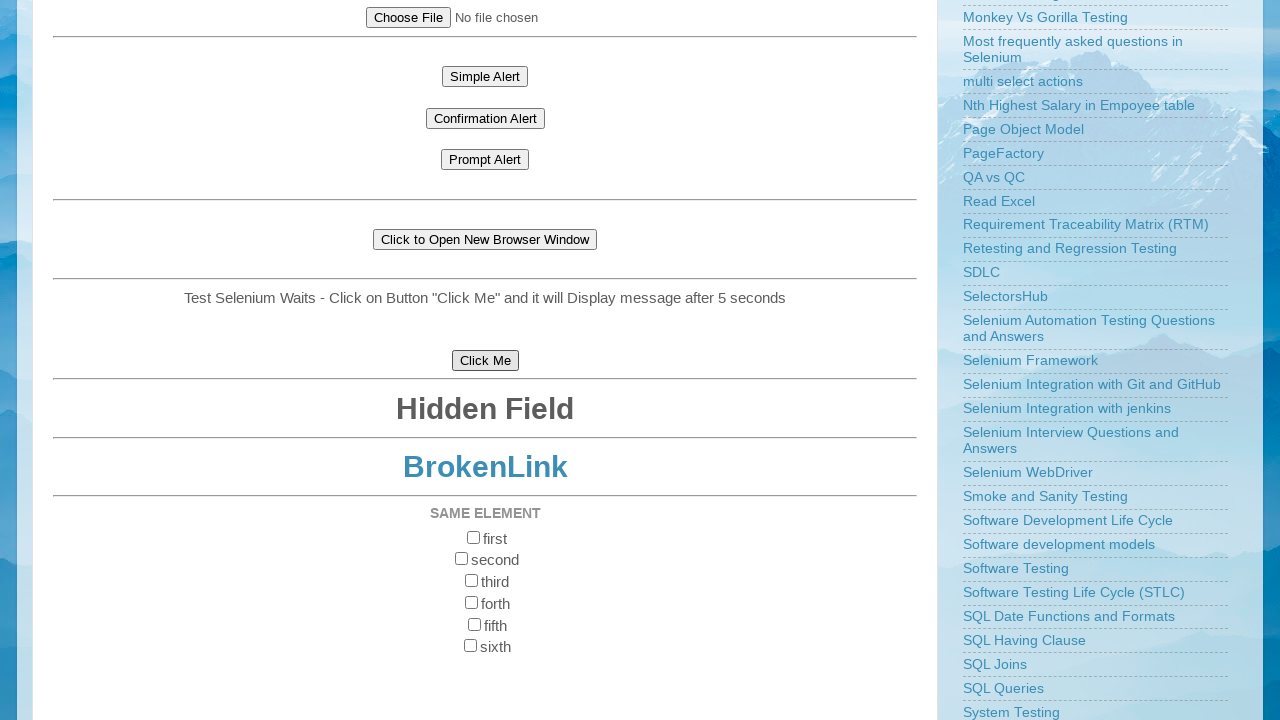

Waited for 'Welcome To Automation Testing Insider' text to appear
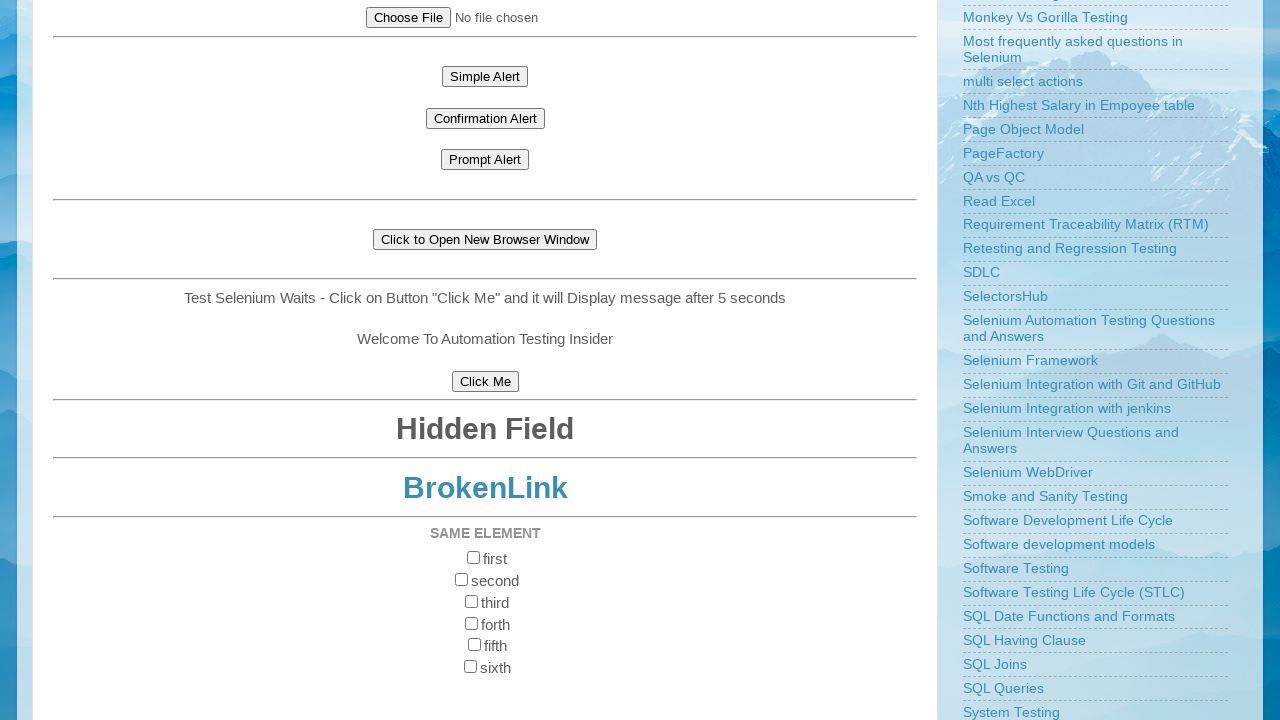

Retrieved text content: 'Welcome To Automation Testing Insider'
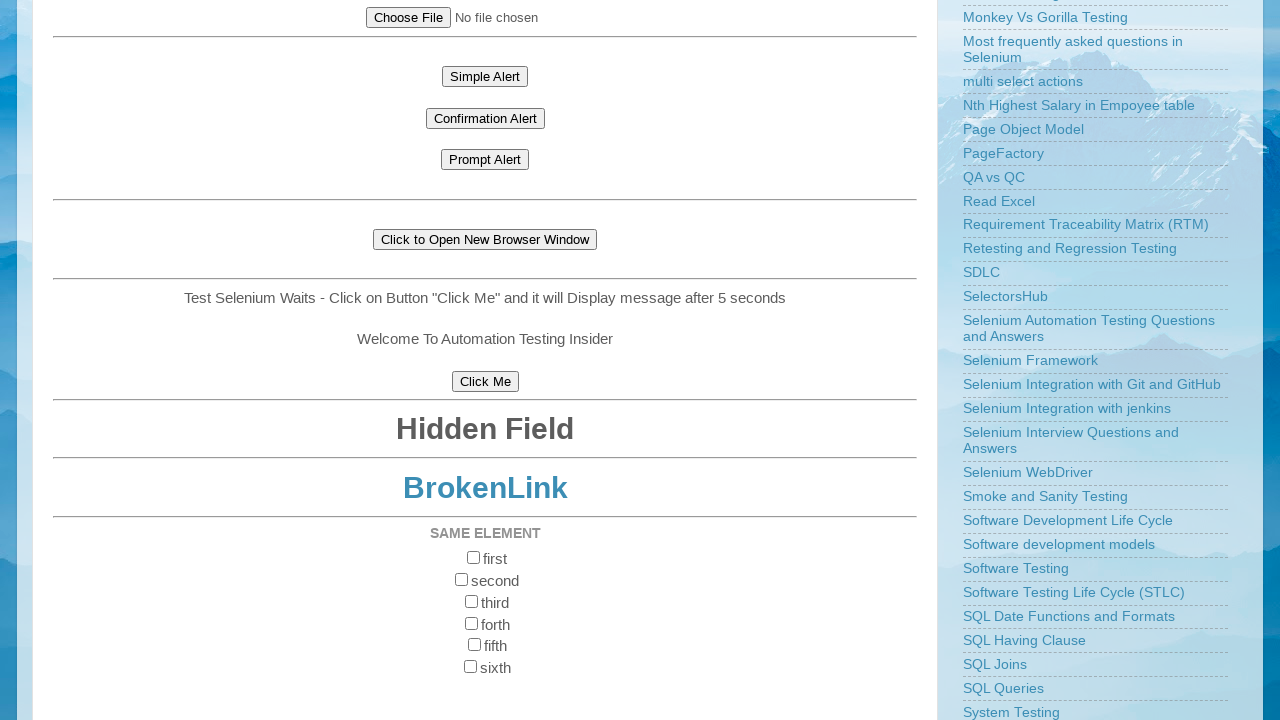

Printed text to console: Welcome To Automation Testing Insider
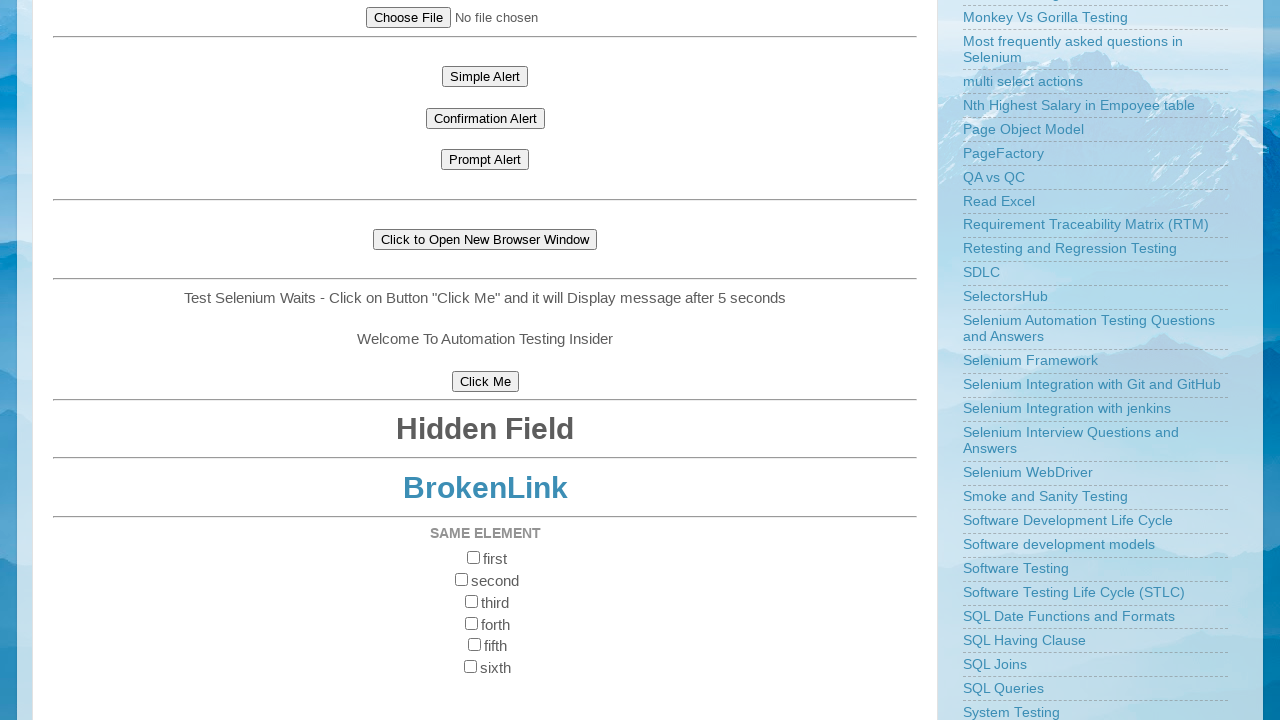

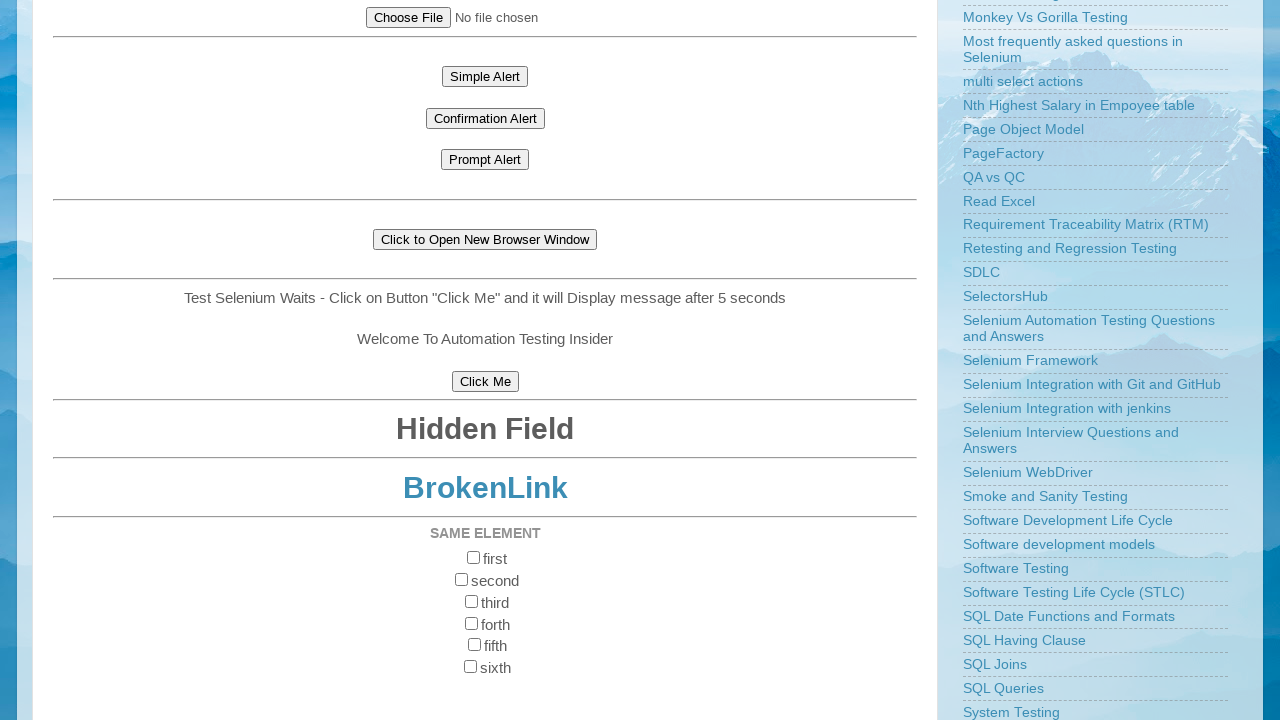